Tests form interaction by filling the First Name field on a practice automation form using a new browser context

Starting URL: https://demoqa.com/automation-practice-form

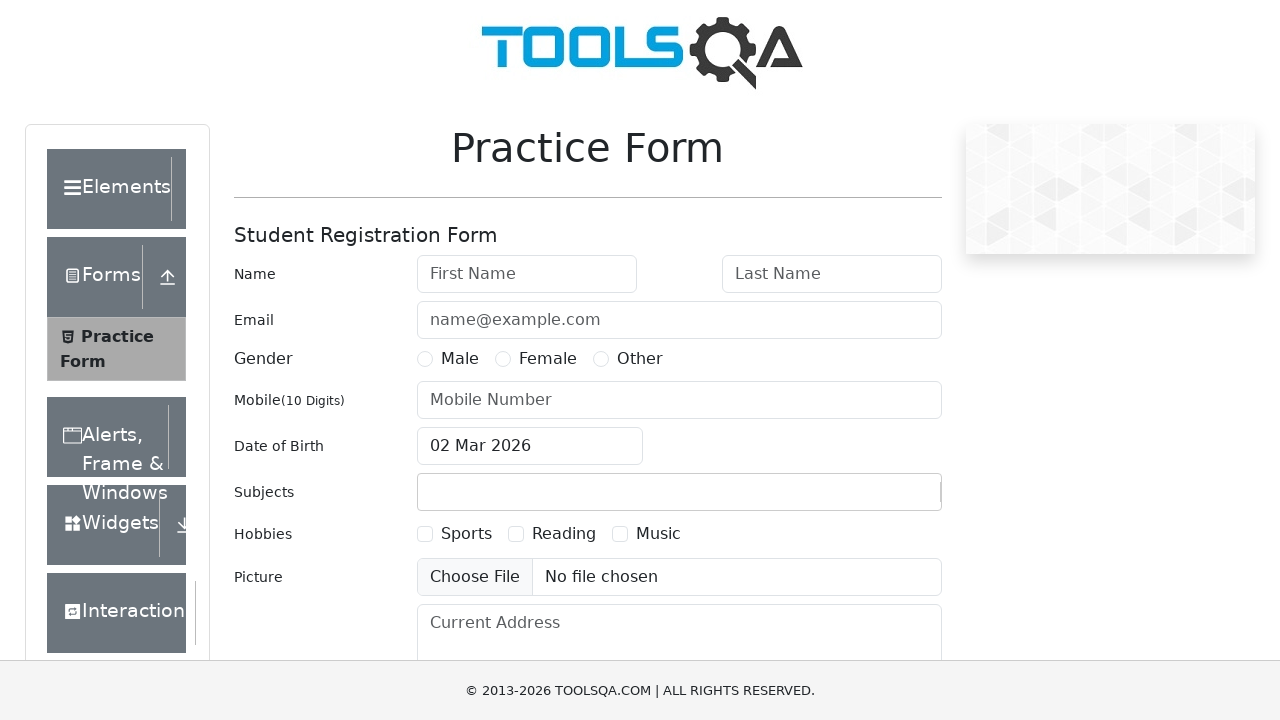

Filled First Name field with 'Test' on internal:attr=[placeholder="First Name"i]
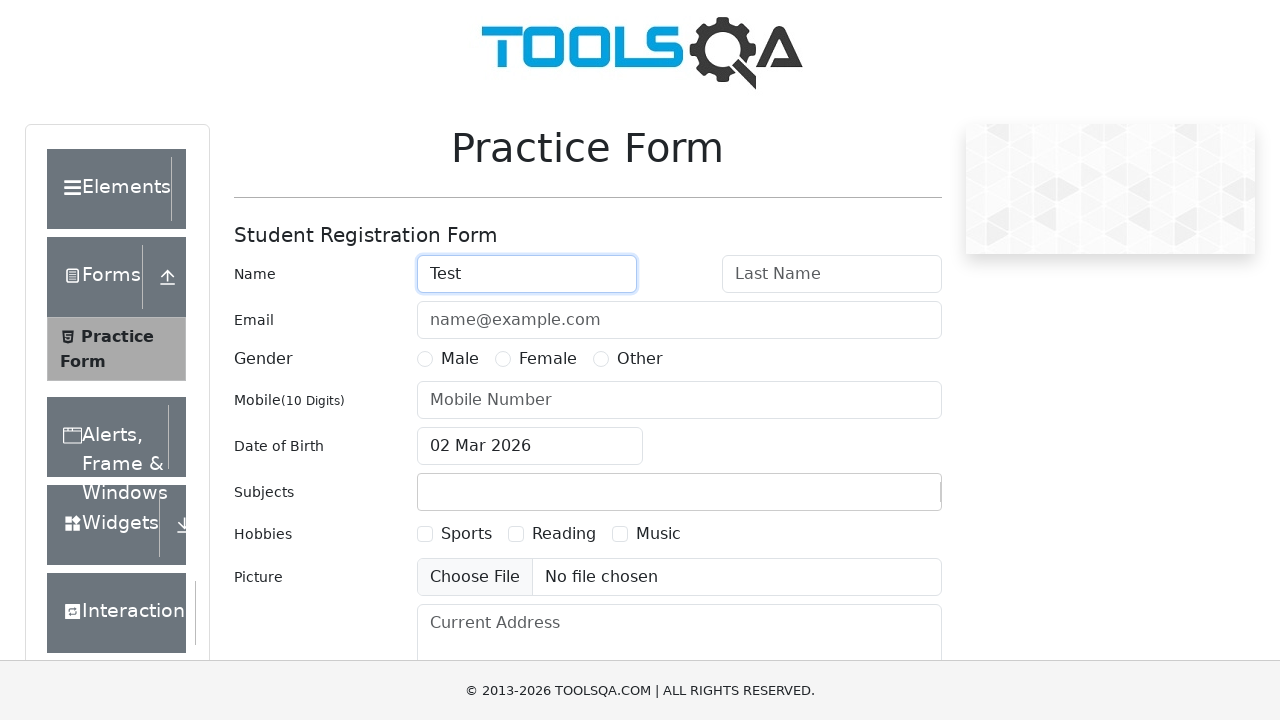

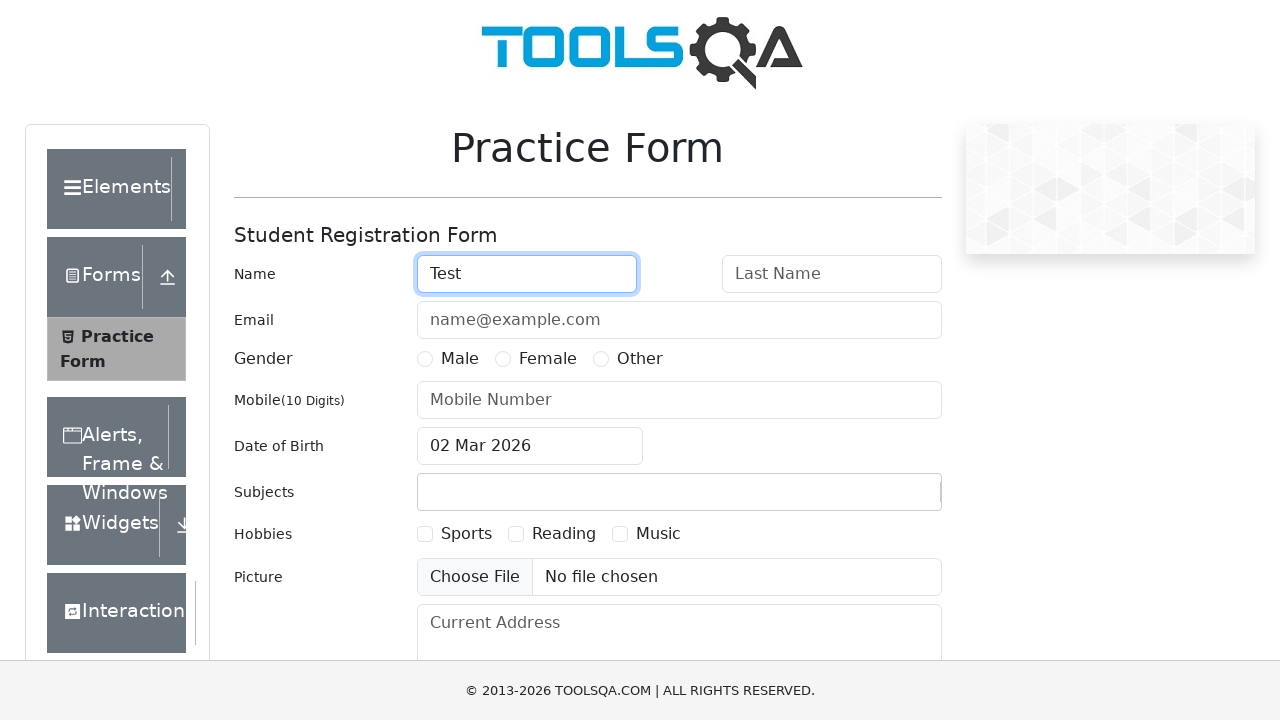